Tests browser back button navigation between different filter views

Starting URL: https://demo.playwright.dev/todomvc

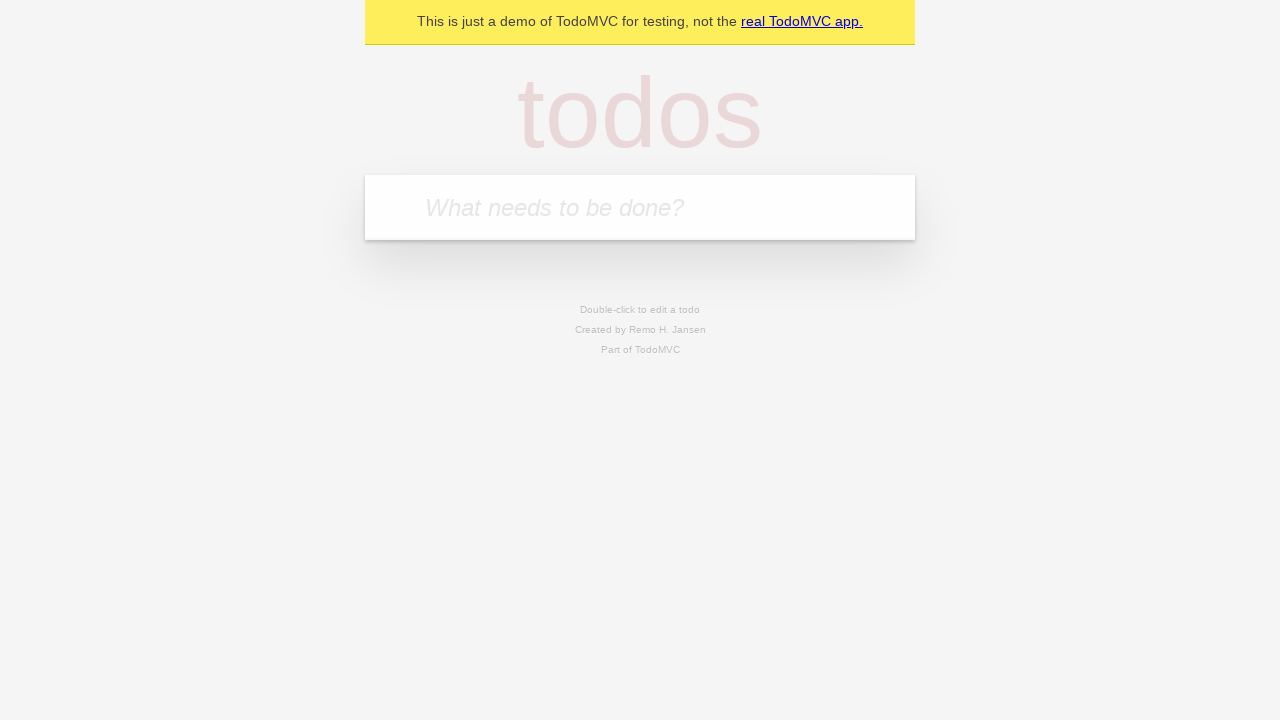

Filled todo input with 'buy some cheese' on internal:attr=[placeholder="What needs to be done?"i]
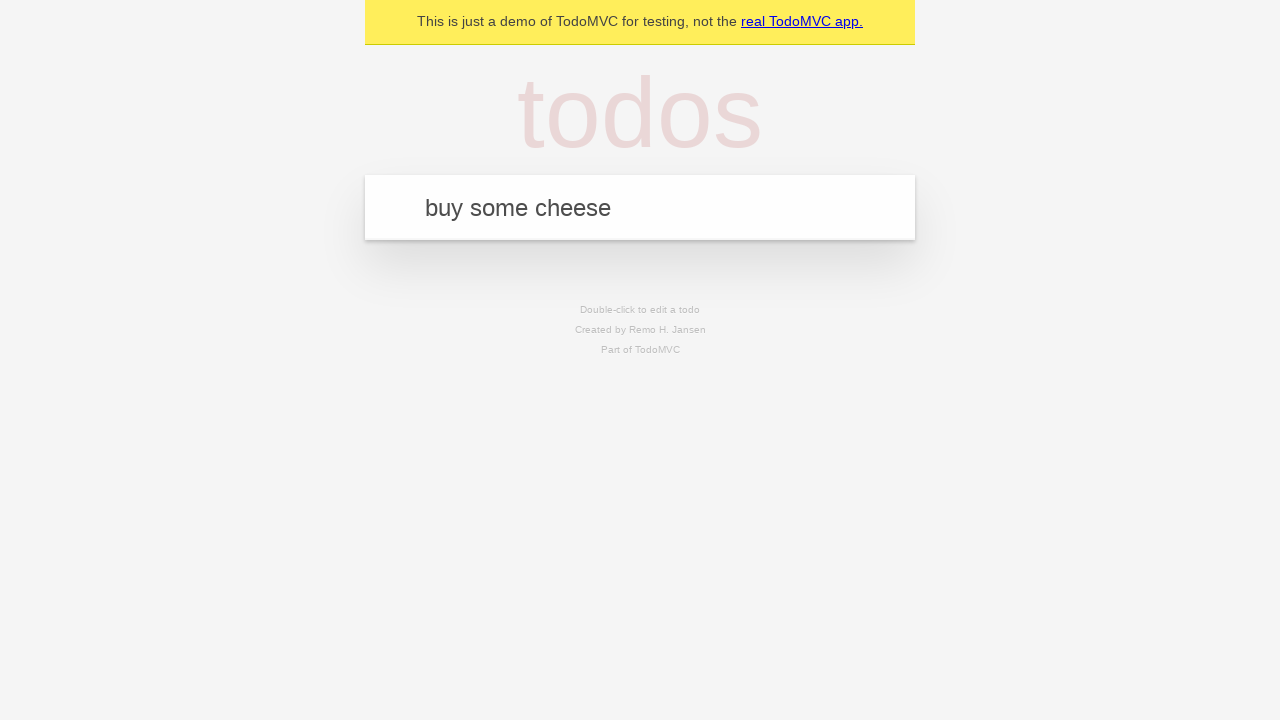

Pressed Enter to create todo item 'buy some cheese' on internal:attr=[placeholder="What needs to be done?"i]
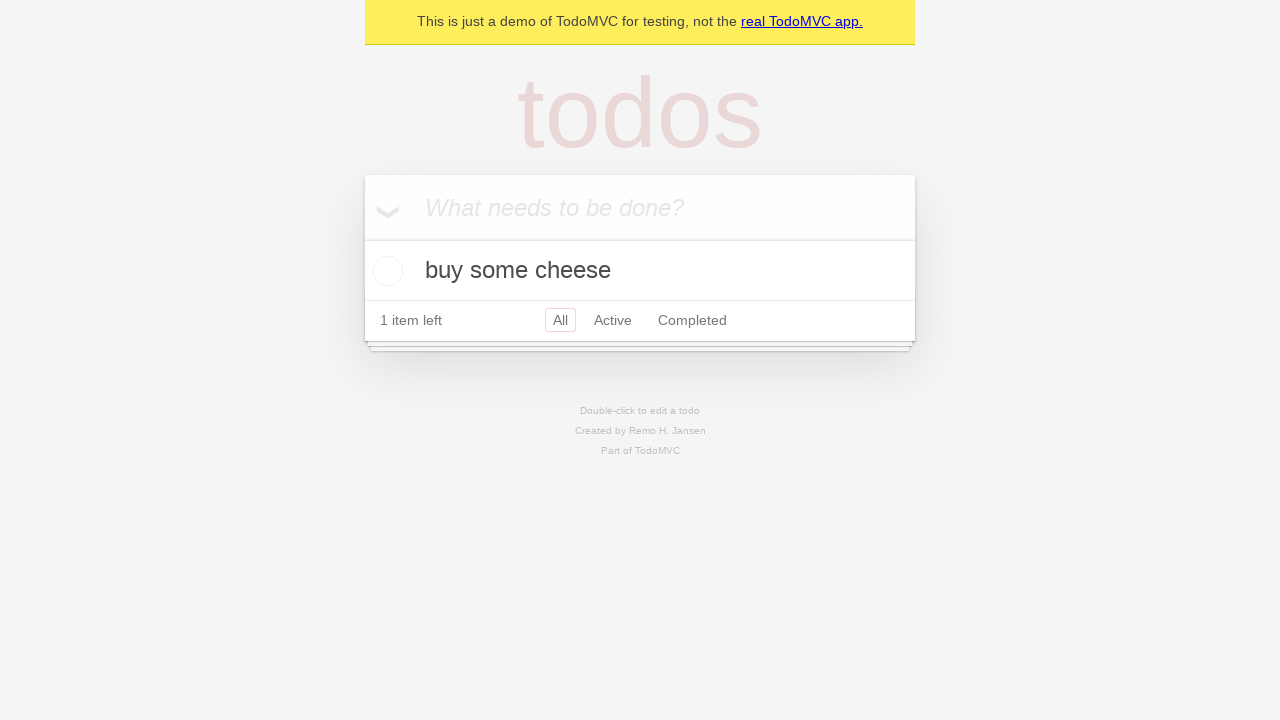

Filled todo input with 'feed the cat' on internal:attr=[placeholder="What needs to be done?"i]
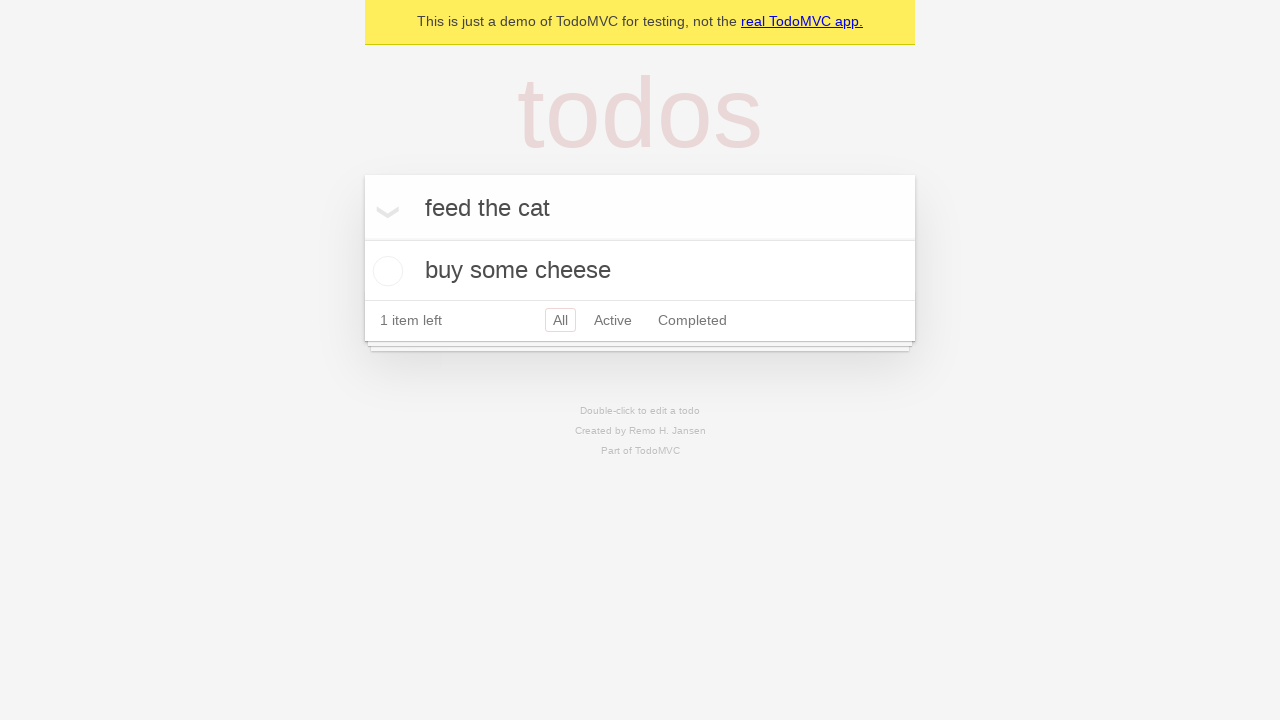

Pressed Enter to create todo item 'feed the cat' on internal:attr=[placeholder="What needs to be done?"i]
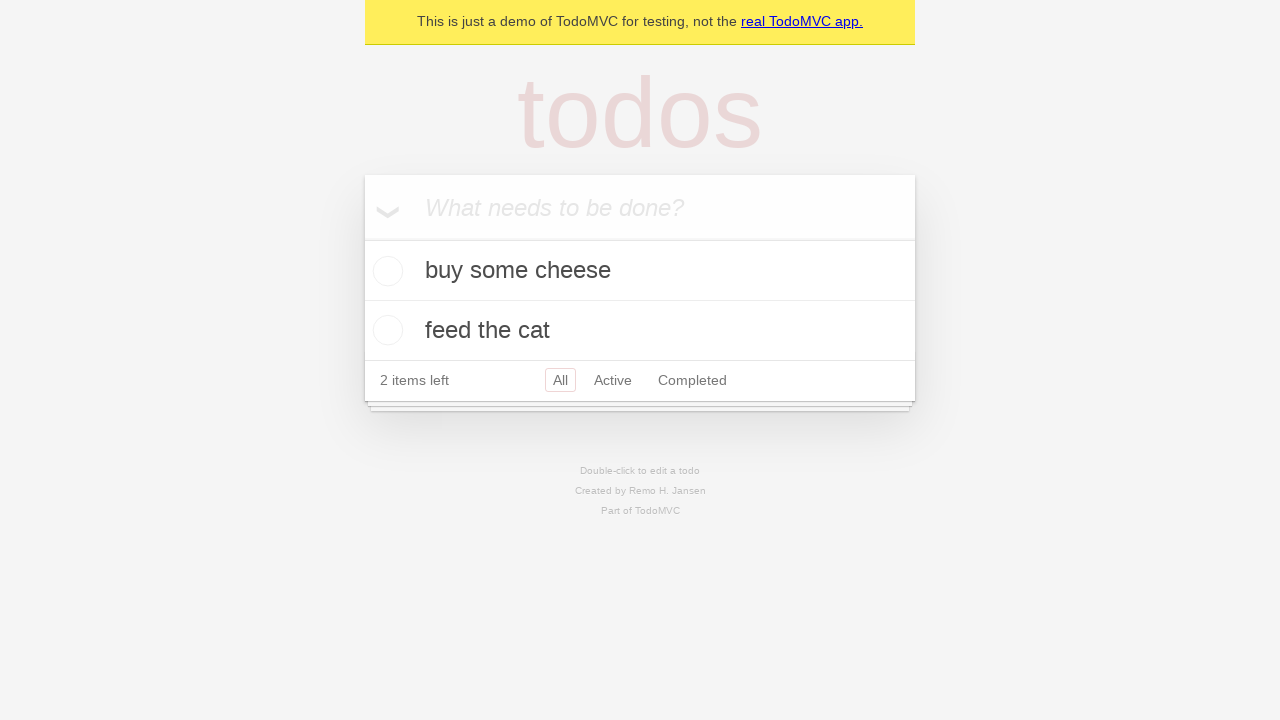

Filled todo input with 'book a doctors appointment' on internal:attr=[placeholder="What needs to be done?"i]
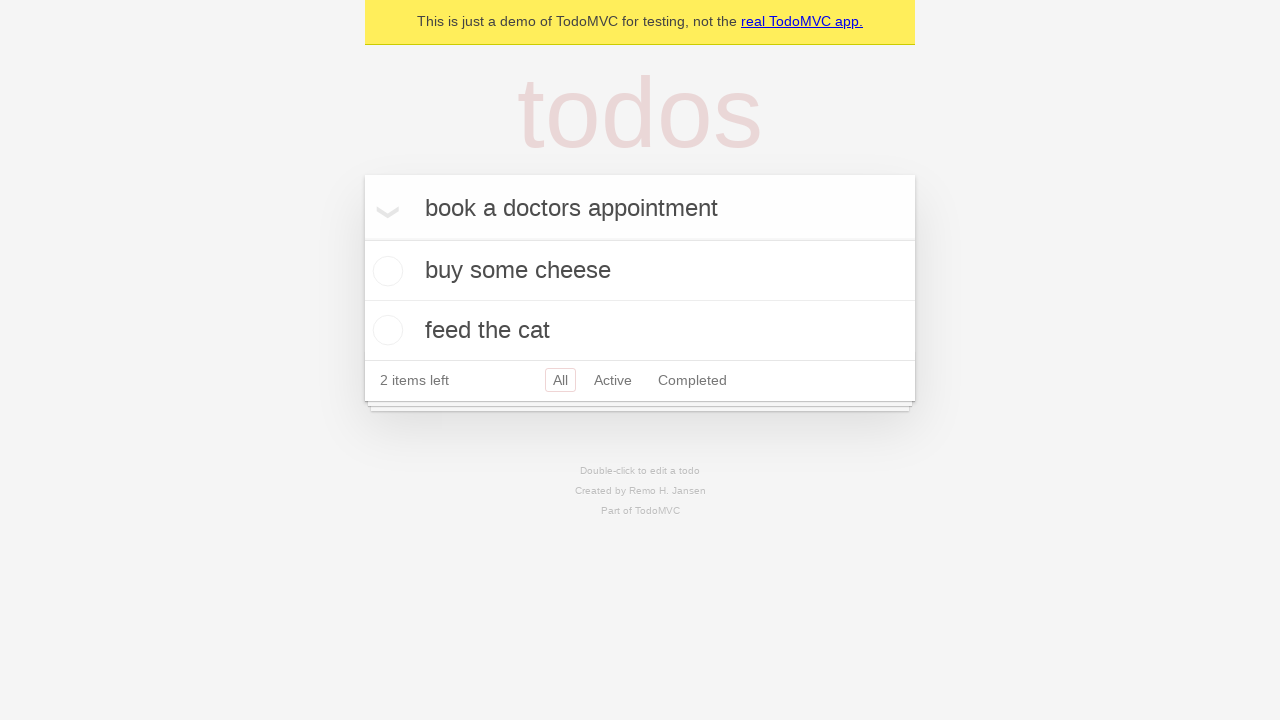

Pressed Enter to create todo item 'book a doctors appointment' on internal:attr=[placeholder="What needs to be done?"i]
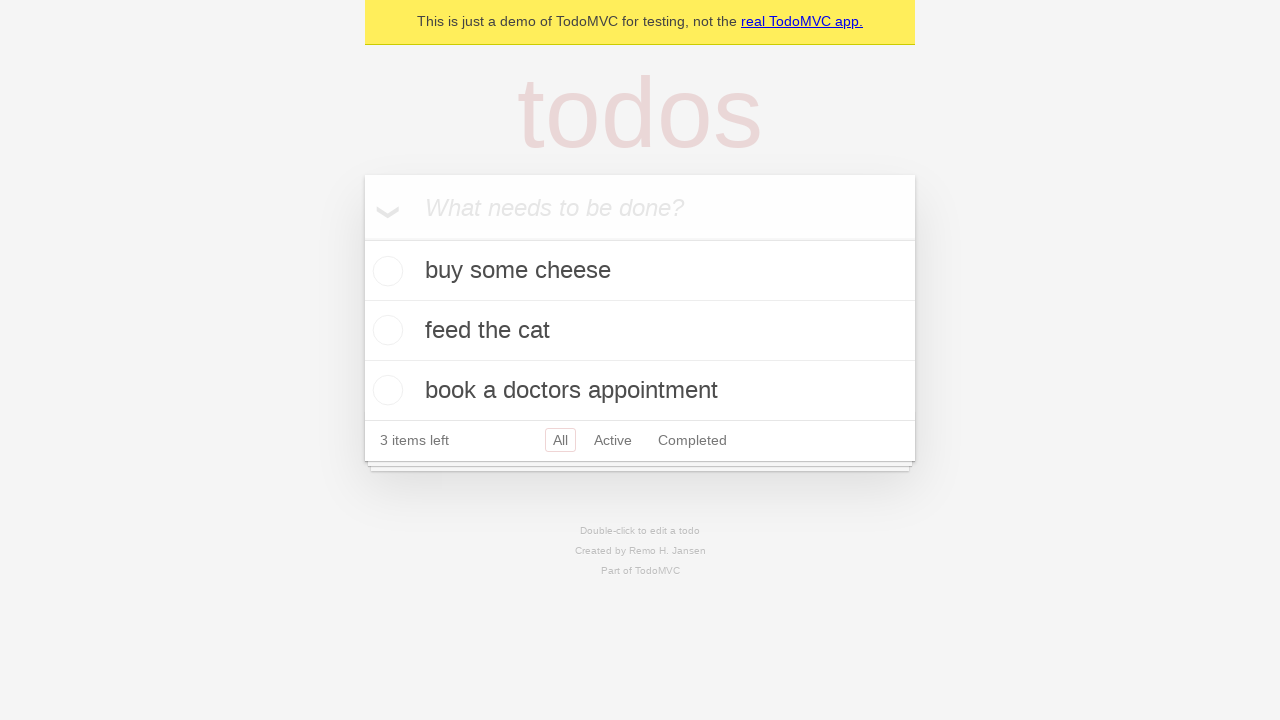

Waited for all 3 todo items to load
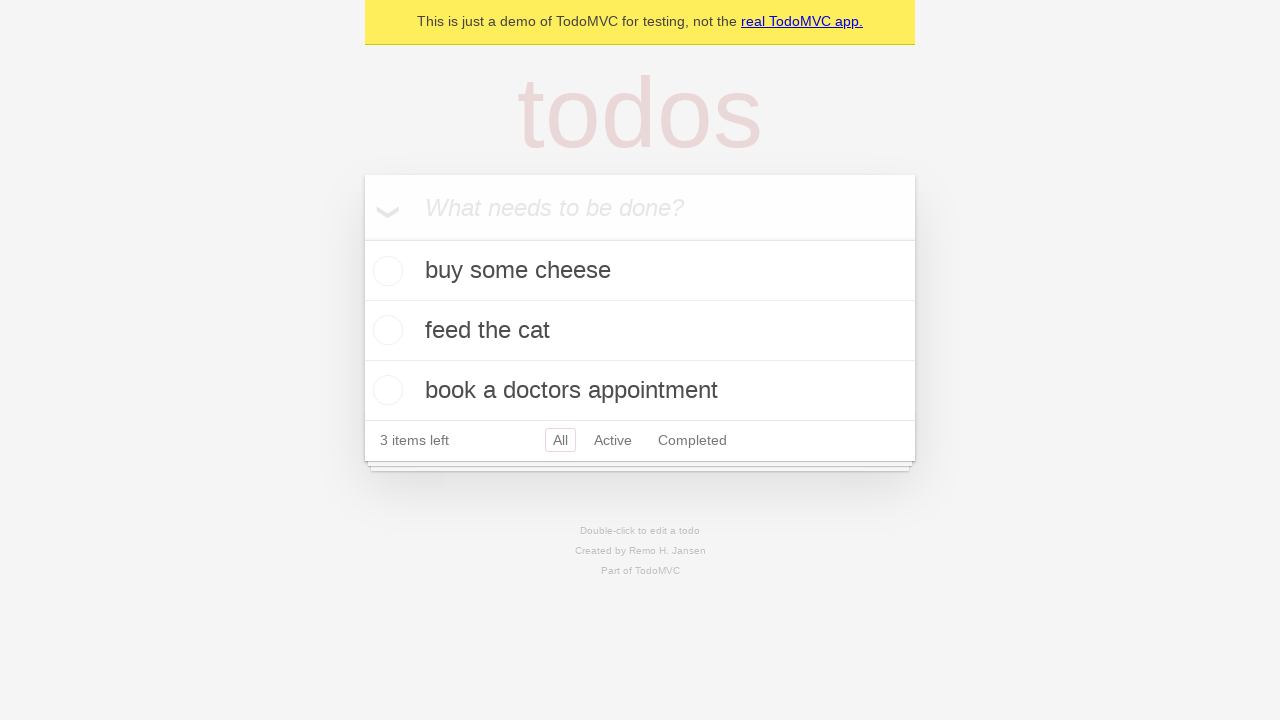

Checked the second todo item as completed at (385, 330) on [data-testid='todo-item'] >> nth=1 >> internal:role=checkbox
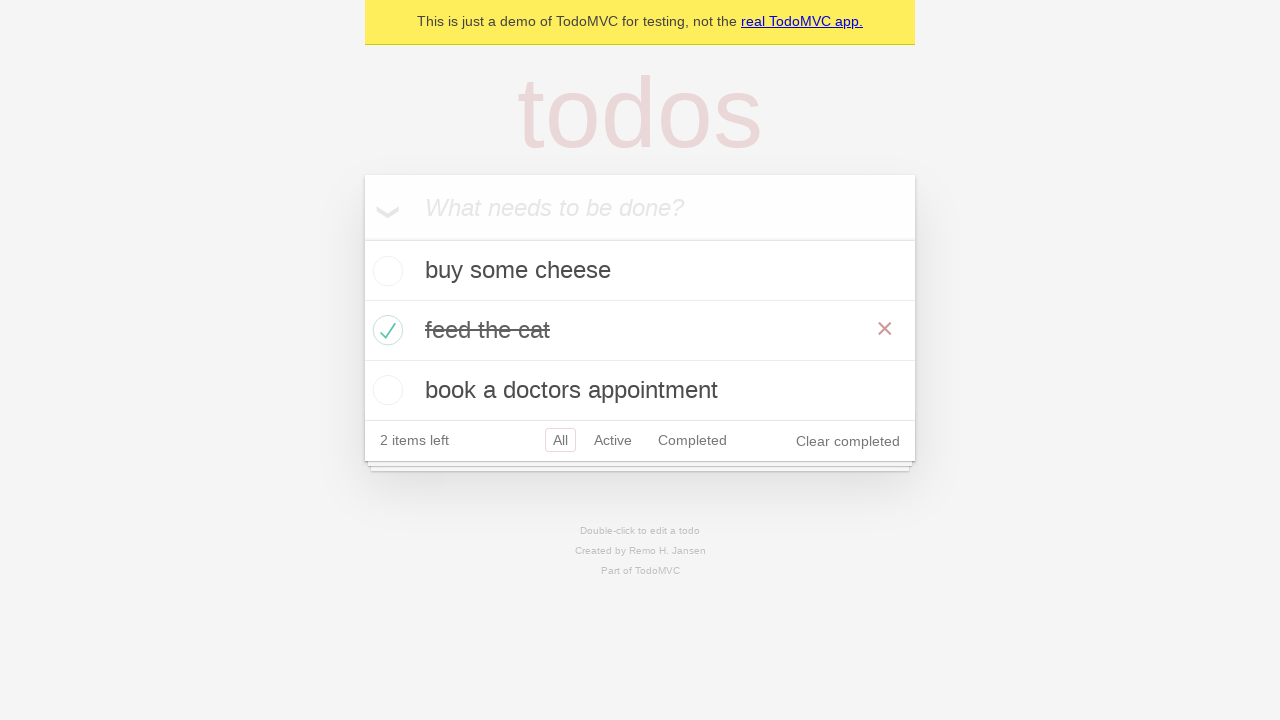

Clicked 'All' filter to show all todo items at (560, 440) on internal:role=link[name="All"i]
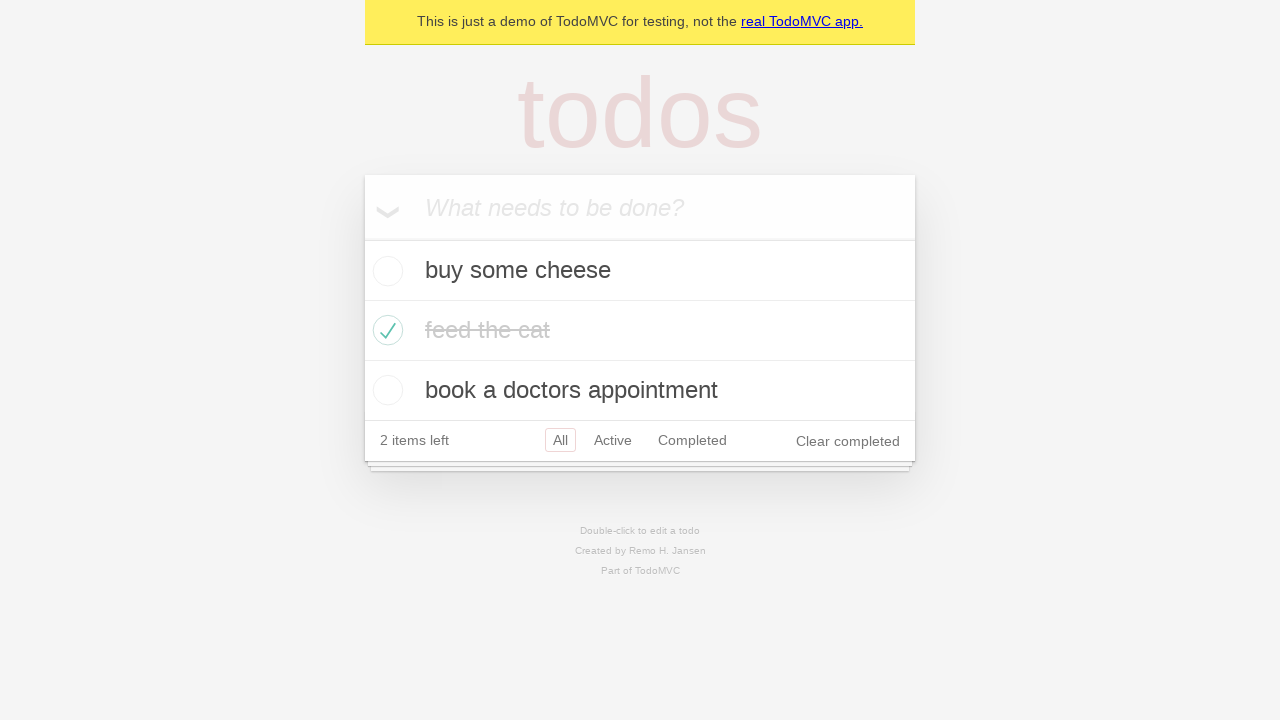

Clicked 'Active' filter to show only active items at (613, 440) on internal:role=link[name="Active"i]
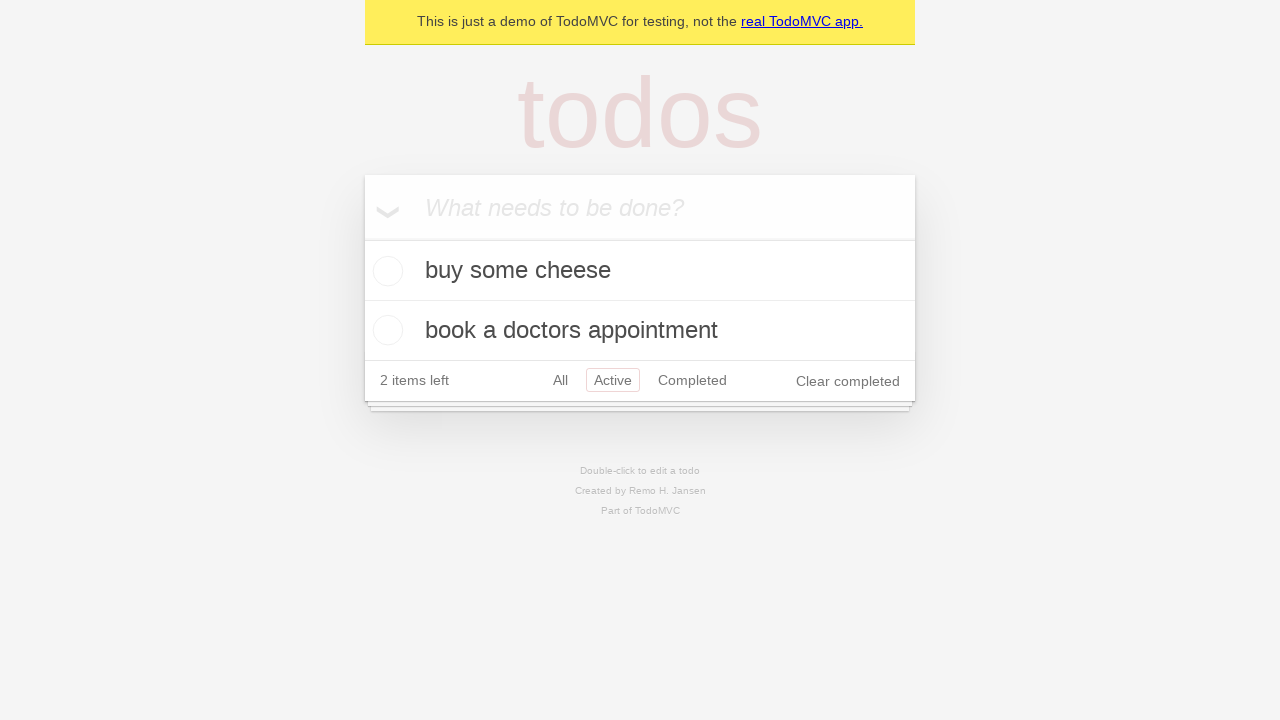

Clicked 'Completed' filter to show only completed items at (692, 380) on internal:role=link[name="Completed"i]
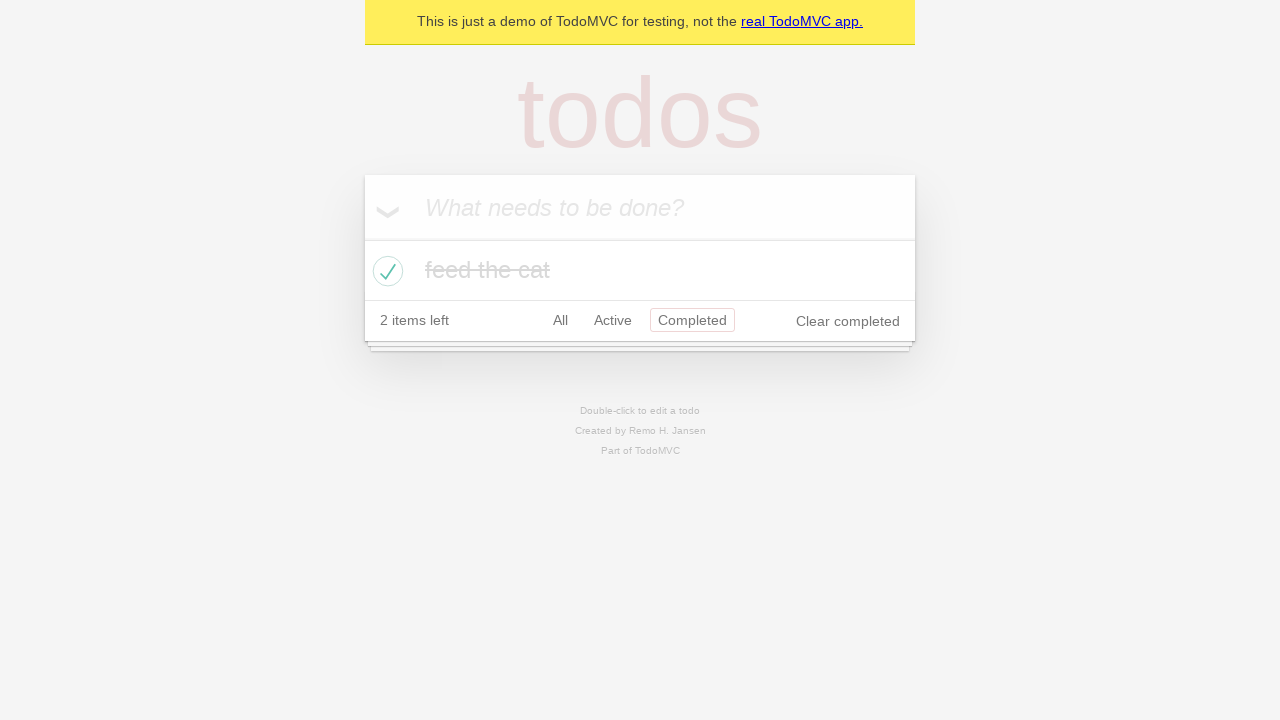

Used browser back button to return to 'Active' filter view
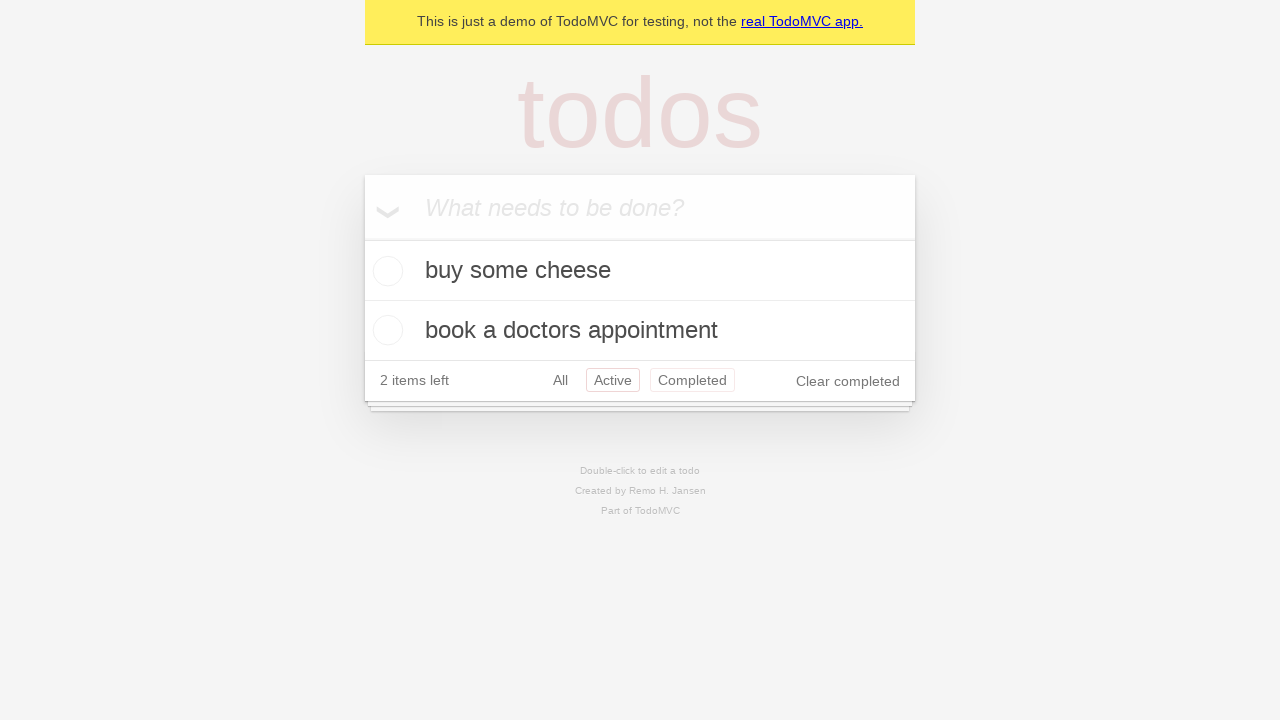

Used browser back button to return to 'All' filter view
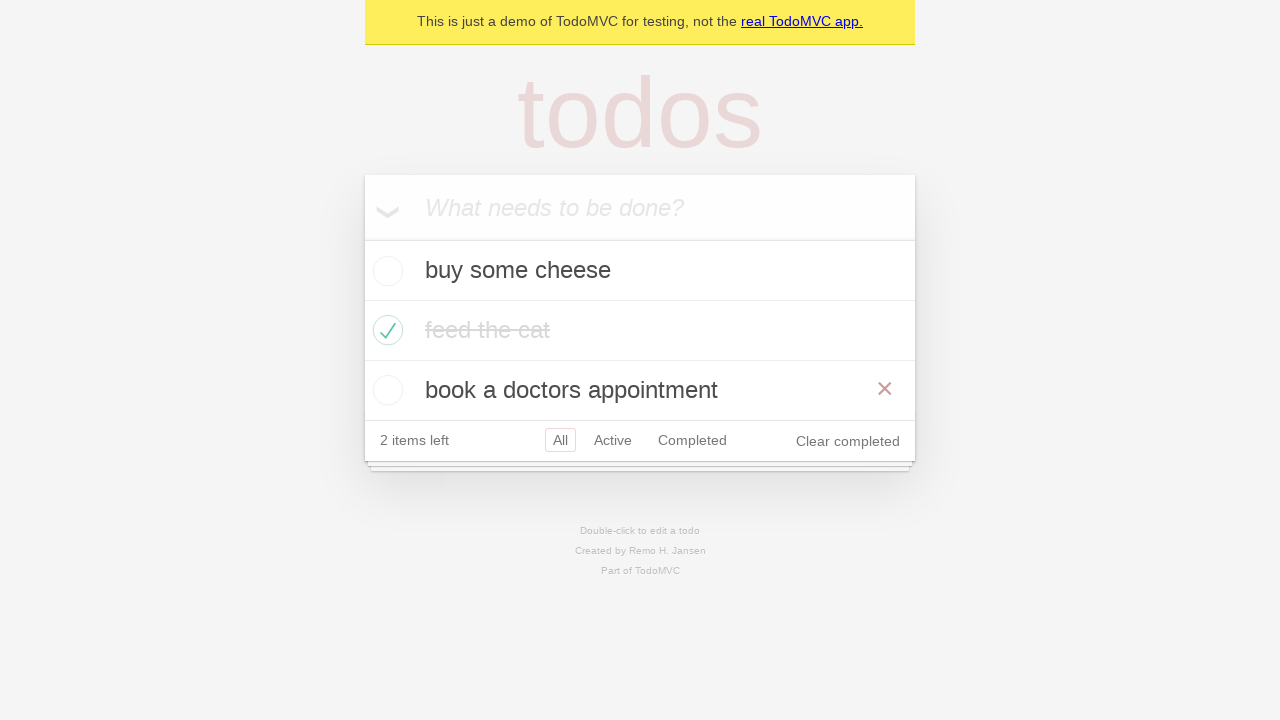

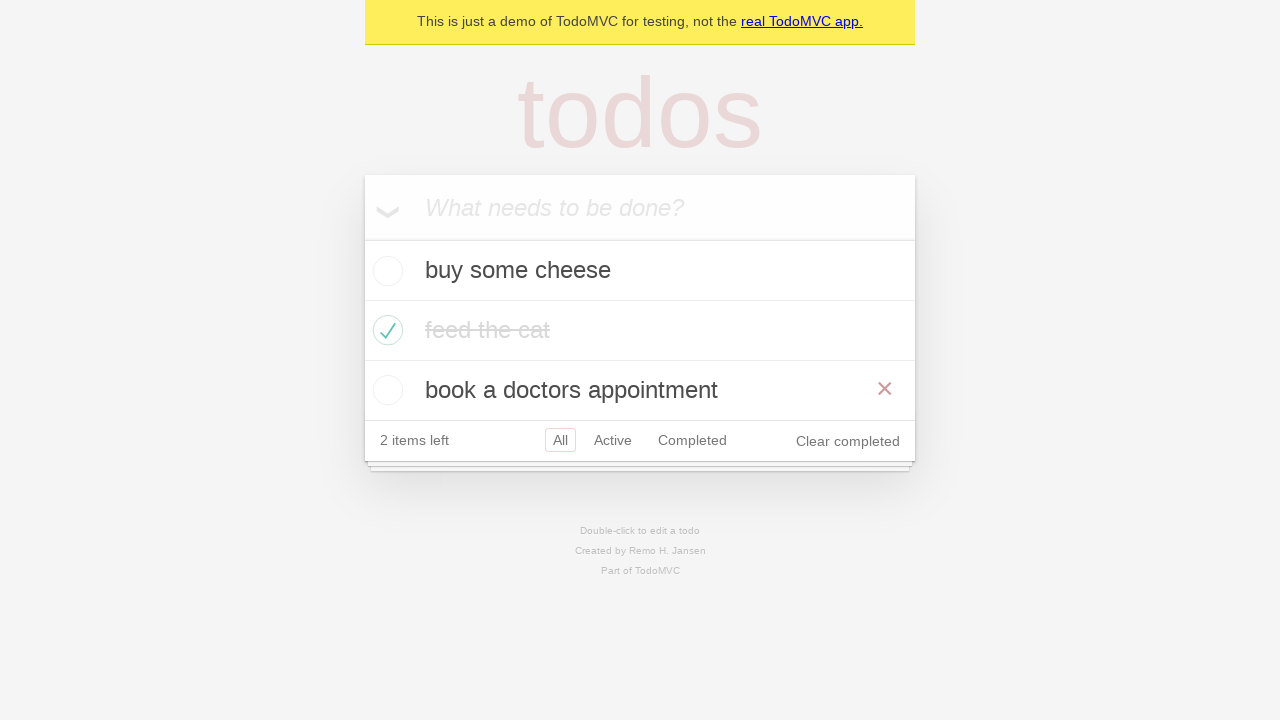